Tests filling a text field, verifying the value, clearing it, and verifying it's empty

Starting URL: https://thefreerangetester.github.io/sandbox-automation-testing/

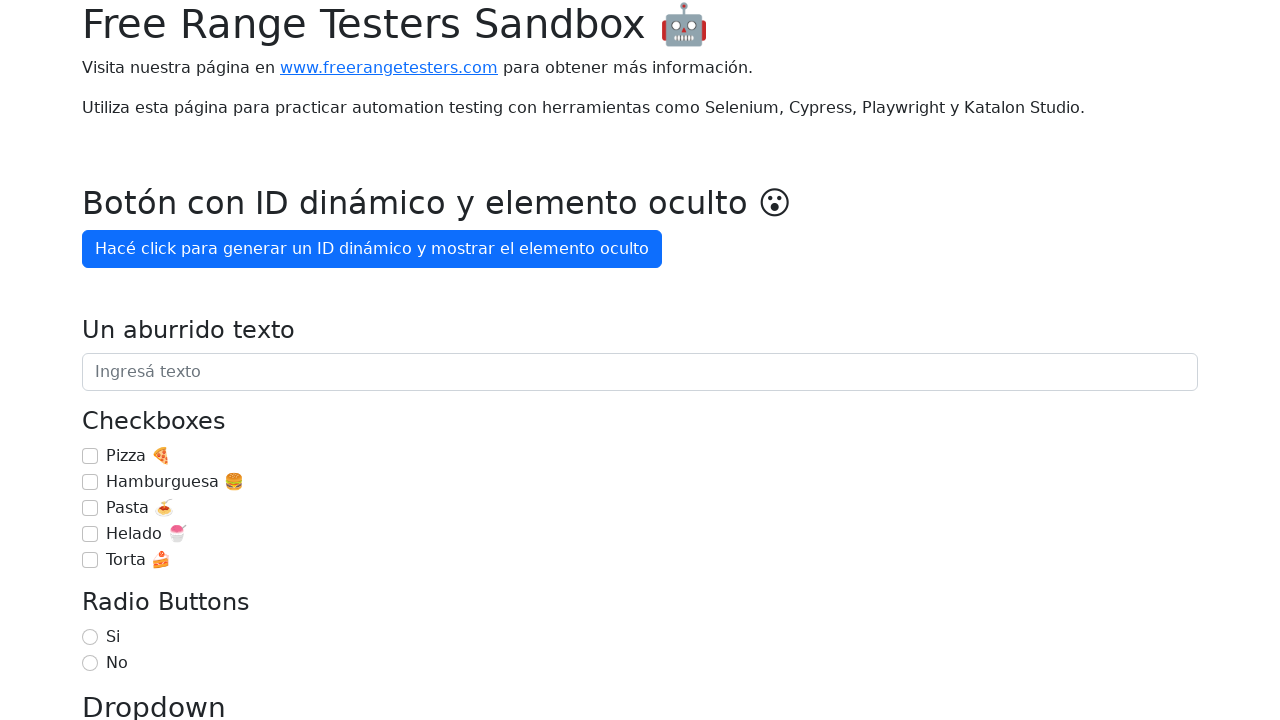

Navigated to Automation Sandbox URL
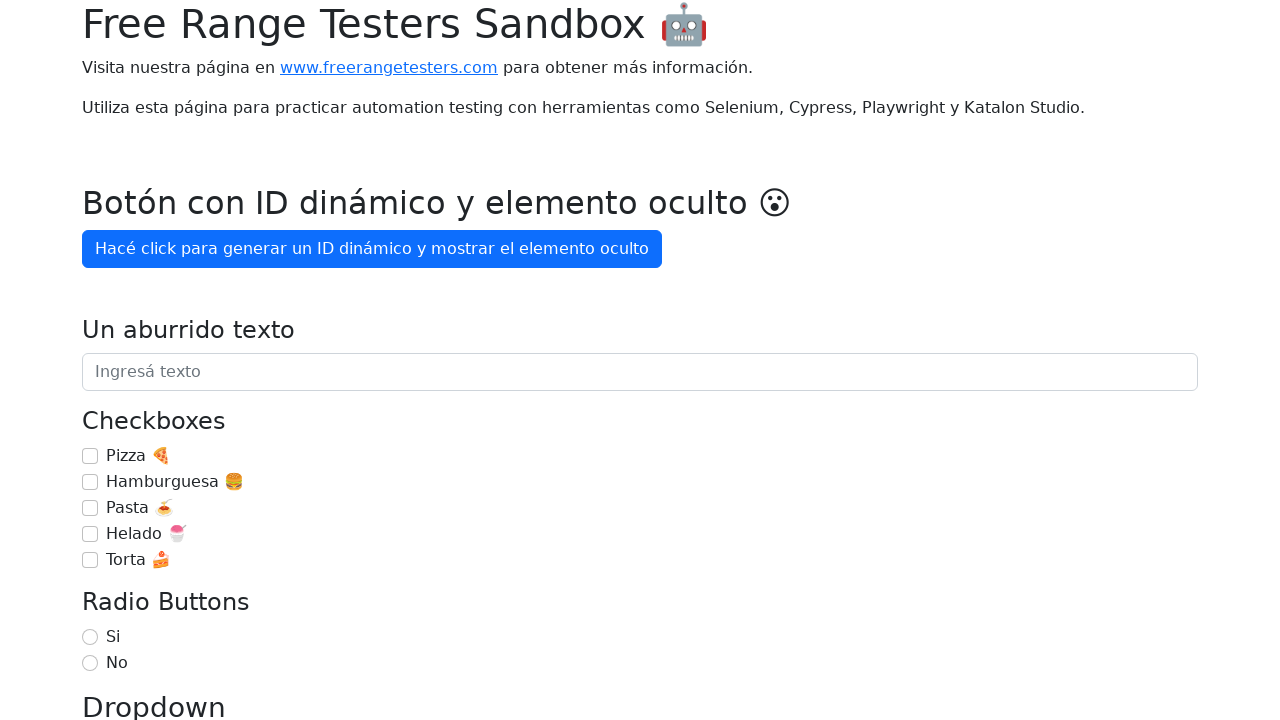

Located text field by role and name
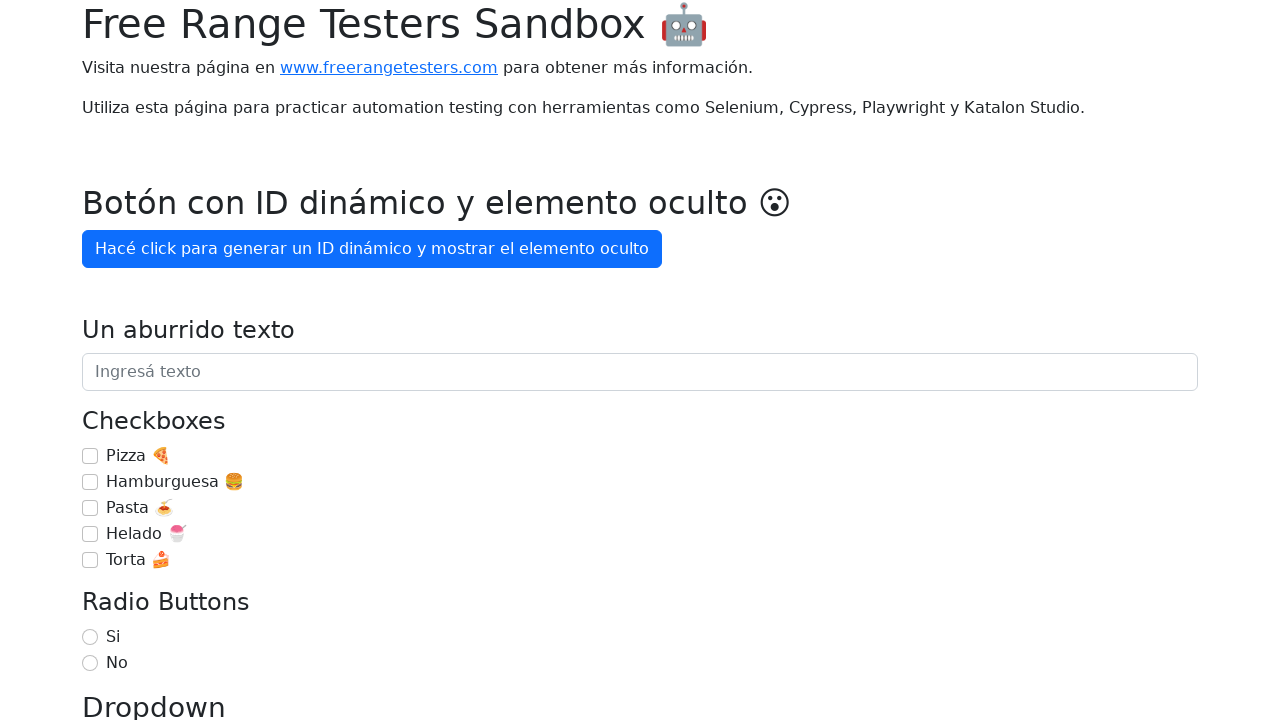

Filled text field with 'Un aburrido texto' on internal:role=textbox[name="Un aburrido texto"i]
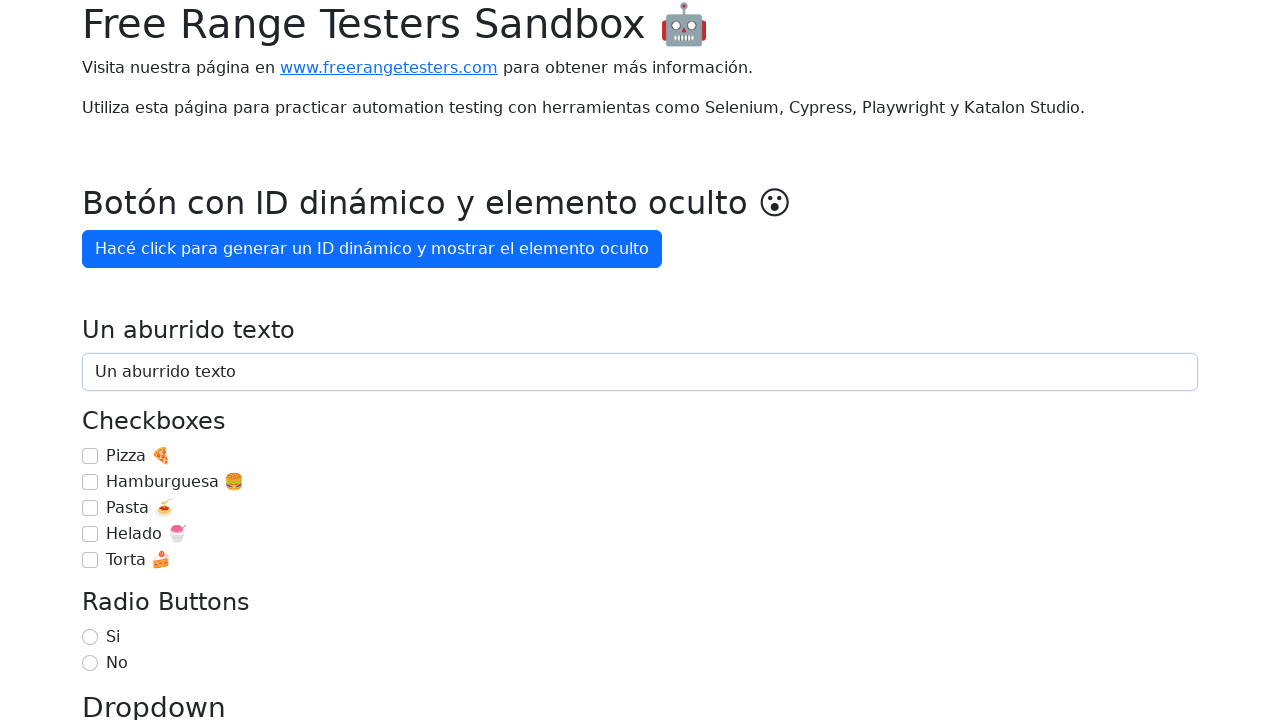

Verified text field contains the correct value
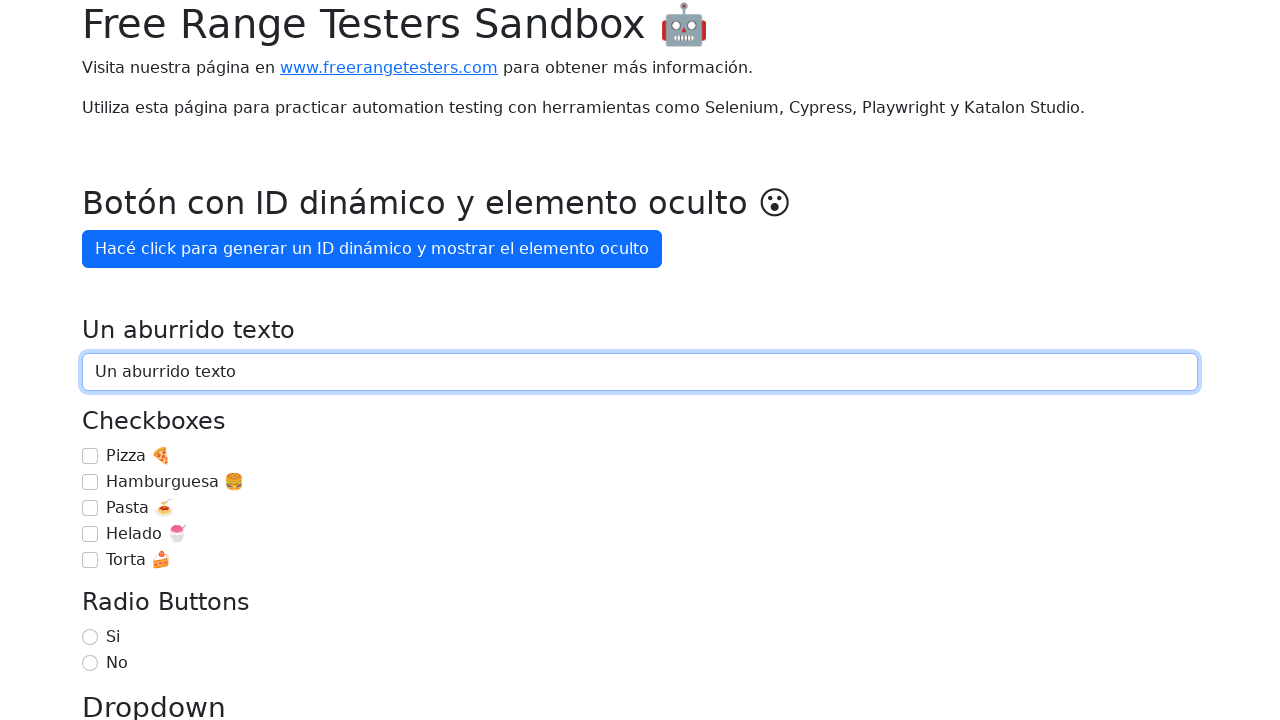

Cleared the text field on internal:role=textbox[name="Un aburrido texto"i]
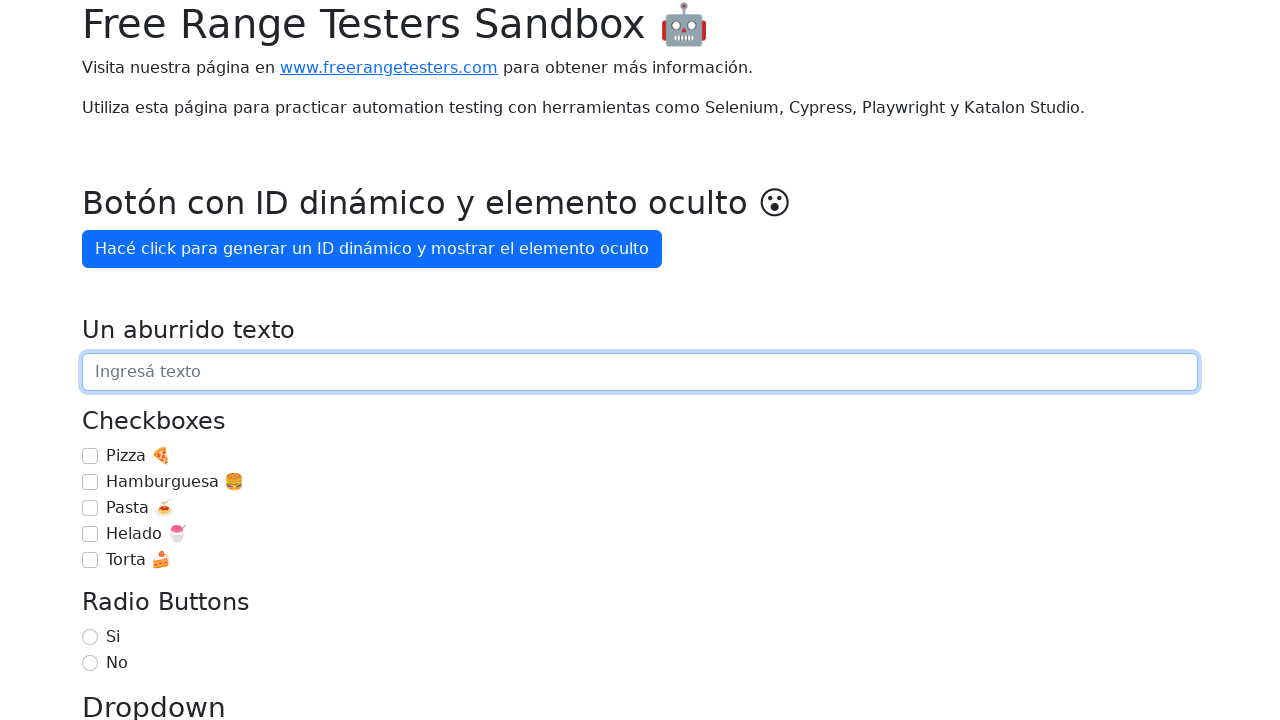

Verified text field is now empty
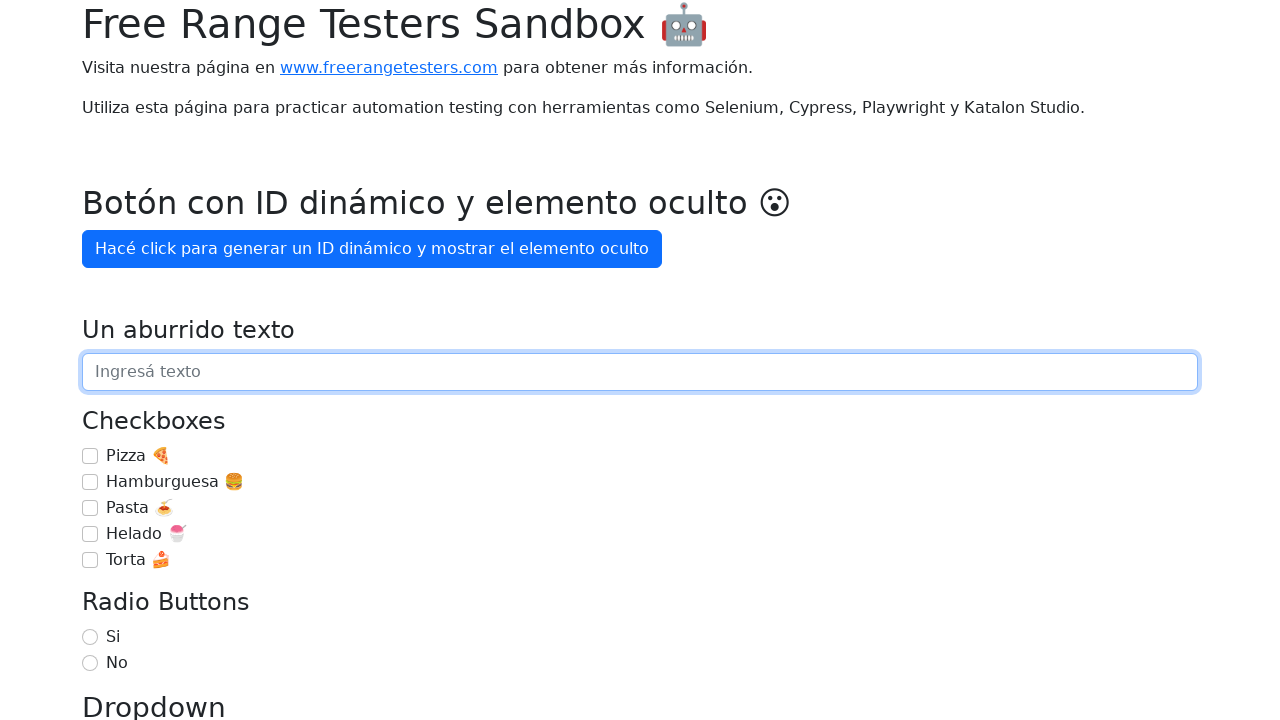

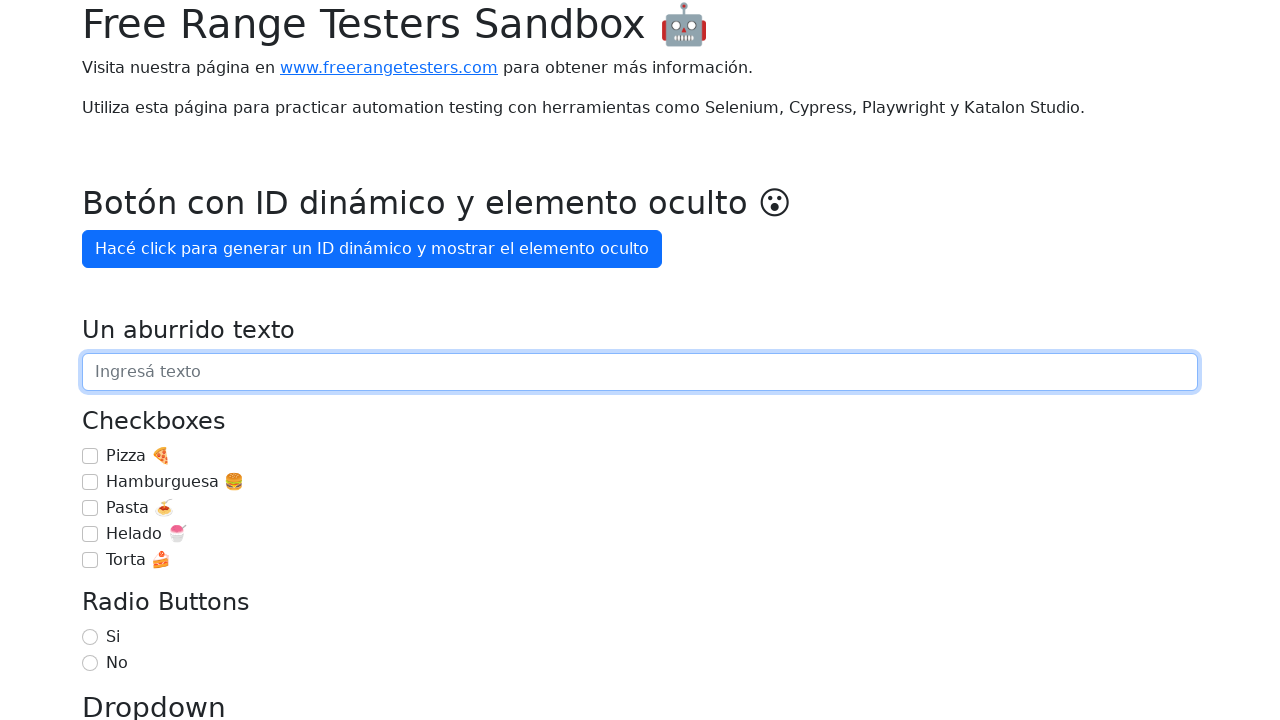